Tests dropdown functionality by retrieving all options and selecting a specific country from the dropdown menu

Starting URL: https://practice.expandtesting.com/dropdown

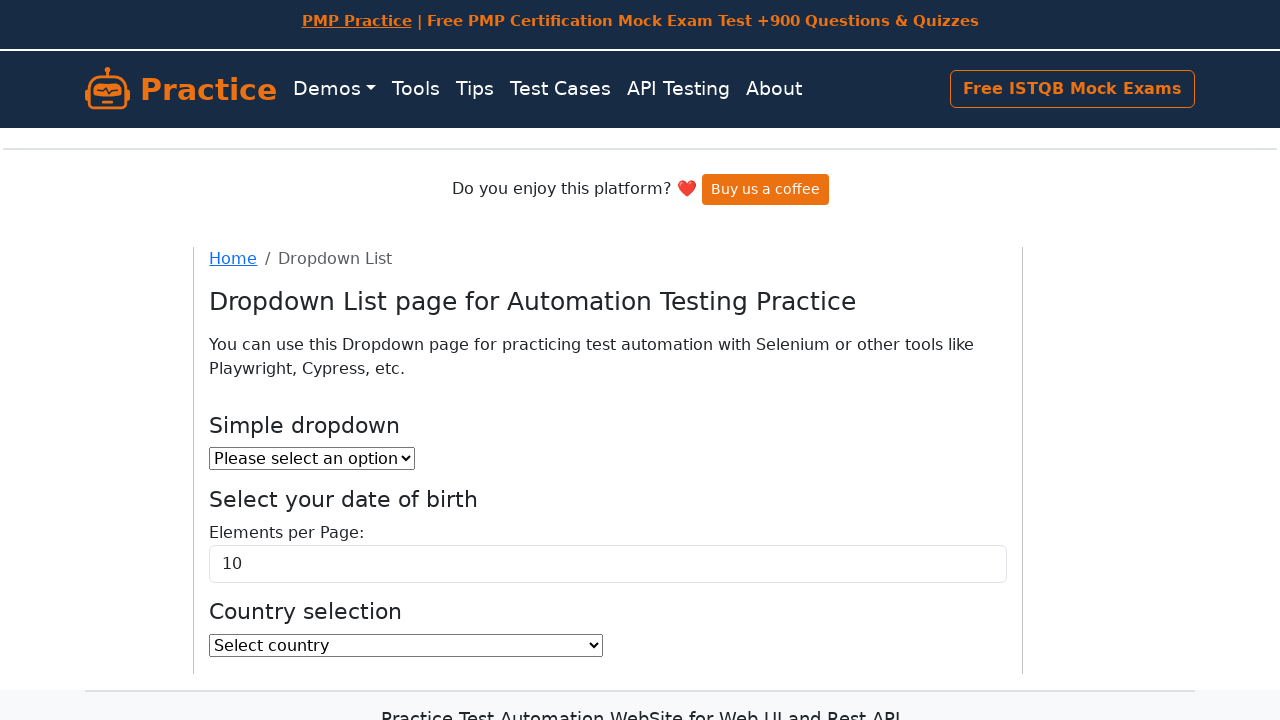

Located dropdown element with id 'country'
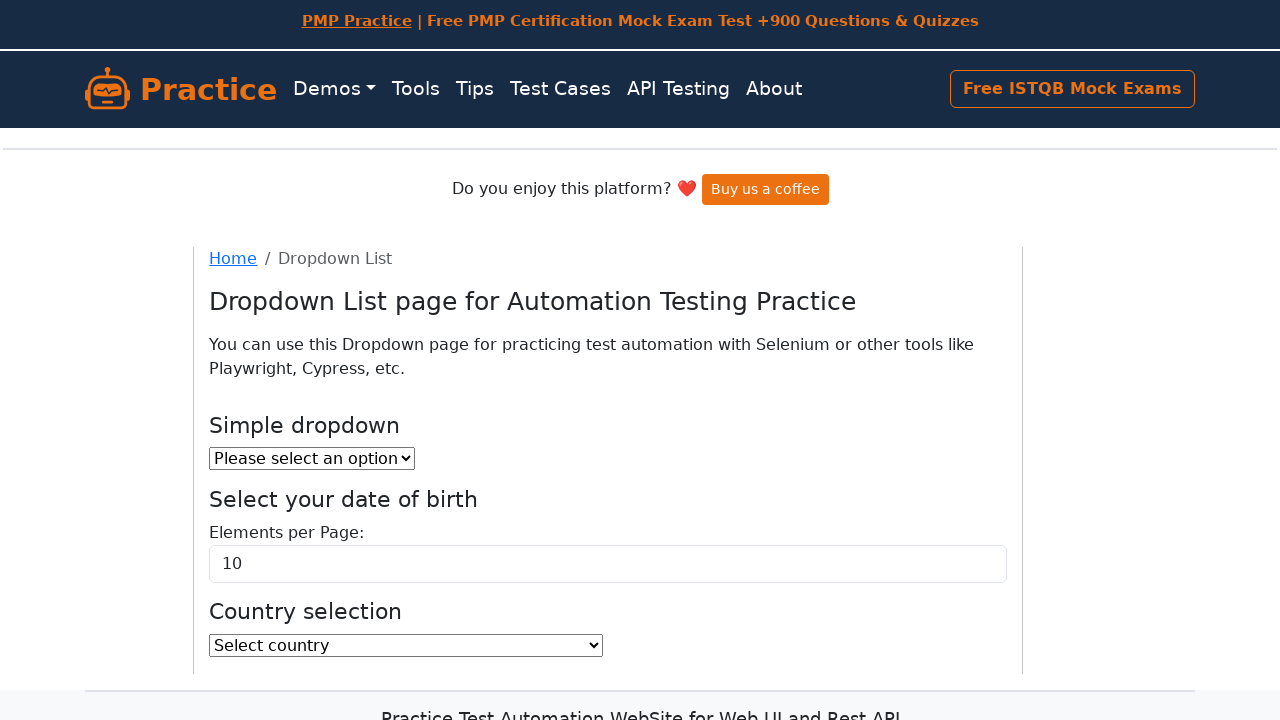

Retrieved all dropdown options: ['Select\n              country', 'Afghanistan', 'Aland Islands', 'Albania', 'Algeria', 'American Samoa', 'Andorra', 'Angola', 'Anguilla', 'Antarctica', 'Antigua and Barbuda', 'Argentina', 'Armenia', 'Aruba', 'Australia', 'Austria', 'Azerbaijan', 'Bahamas', 'Bahrain', 'Bangladesh', 'Barbados', 'Belarus', 'Belgium', 'Belize', 'Benin', 'Bermuda', 'Bhutan', 'Bolivia', 'Bonaire, Sint Eustatius and Saba', 'Bosnia and Herzegovina', 'Botswana', 'Bouvet Island', 'Brazil', 'British Indian Ocean Territory', 'Brunei Darussalam', 'Bulgaria', 'Burkina Faso', 'Burundi', 'Cambodia', 'Cameroon', 'Canada', 'Cape Verde', 'Cayman Islands', 'Central African Republic', 'Chad', 'Chile', 'China', 'Christmas Island', 'Cocos (Keeling) Islands', 'Colombia', 'Comoros', 'Congo', 'Congo, Democratic Republic of the Congo', 'Cook Islands', 'Costa Rica', "Cote D'Ivoire", 'Croatia', 'Cuba', 'Curacao', 'Cyprus', 'Czech Republic', 'Denmark', 'Djibouti', 'Dominica', 'Dominican Republic', 'Ecuador', 'Egypt', 'El Salvador', 'Equatorial Guinea', 'Eritrea', 'Estonia', 'Ethiopia', 'Falkland Islands (Malvinas)', 'Faroe Islands', 'Fiji', 'Finland', 'France', 'French Guiana', 'French Polynesia', 'French Southern Territories', 'Gabon', 'Gambia', 'Georgia', 'Germany', 'Ghana', 'Gibraltar', 'Greece', 'Greenland', 'Grenada', 'Guadeloupe', 'Guam', 'Guatemala', 'Guernsey', 'Guinea', 'Guinea-Bissau', 'Guyana', 'Haiti', 'Heard Island and Mcdonald Islands', 'Holy See (Vatican City State)', 'Honduras', 'Hong Kong', 'Hungary', 'Iceland', 'India', 'Indonesia', 'Iran, Islamic Republic of', 'Iraq', 'Ireland', 'Isle of Man', 'Italy', 'Jamaica', 'Japan', 'Jersey', 'Jordan', 'Kazakhstan', 'Kenya', 'Kiribati', "Korea, Democratic People's Republic of", 'Korea, Republic of', 'Kosovo', 'Kuwait', 'Kyrgyzstan', "Lao People's Democratic Republic", 'Latvia', 'Lebanon', 'Lesotho', 'Liberia', 'Libyan Arab Jamahiriya', 'Liechtenstein', 'Lithuania', 'Luxembourg', 'Macao', 'Macedonia, the Former Yugoslav Republic of', 'Madagascar', 'Malawi', 'Malaysia', 'Maldives', 'Mali', 'Malta', 'Marshall Islands', 'Martinique', 'Mauritania', 'Mauritius', 'Mayotte', 'Mexico', 'Micronesia, Federated States of', 'Moldova, Republic of', 'Monaco', 'Mongolia', 'Montenegro', 'Montserrat', 'Morocco', 'Mozambique', 'Myanmar', 'Namibia', 'Nauru', 'Nepal', 'Netherlands', 'Netherlands Antilles', 'New Caledonia', 'New Zealand', 'Nicaragua', 'Niger', 'Nigeria', 'Niue', 'Norfolk Island', 'Northern Mariana Islands', 'Norway', 'Oman', 'Pakistan', 'Palau', 'Palestinian Territory, Occupied', 'Panama', 'Papua New Guinea', 'Paraguay', 'Peru', 'Philippines', 'Pitcairn', 'Poland', 'Portugal', 'Puerto Rico', 'Qatar', 'Reunion', 'Romania', 'Russian Federation', 'Rwanda', 'Saint Barthelemy', 'Saint Helena', 'Saint Kitts and Nevis', 'Saint Lucia', 'Saint Martin', 'Saint Pierre and Miquelon', 'Saint Vincent and the Grenadines', 'Samoa', 'San Marino', 'Sao Tome and Principe', 'Saudi Arabia', 'Senegal', 'Serbia', 'Serbia and Montenegro', 'Seychelles', 'Sierra Leone', 'Singapore', 'Sint Maarten', 'Slovakia', 'Slovenia', 'Solomon Islands', 'Somalia', 'South Africa', 'South Georgia and the South Sandwich Islands', 'South Sudan', 'Spain', 'Sri Lanka', 'Sudan', 'Suriname', 'Svalbard and Jan Mayen', 'Swaziland', 'Sweden', 'Switzerland', 'Syrian Arab Republic', 'Taiwan, Province of China', 'Tajikistan', 'Tanzania, United Republic of', 'Thailand', 'Timor-Leste', 'Togo', 'Tokelau', 'Tonga', 'Trinidad and Tobago', 'Tunisia', 'Turkey', 'Turkmenistan', 'Turks and Caicos Islands', 'Tuvalu', 'Uganda', 'Ukraine', 'United Arab Emirates', 'United Kingdom', 'United States', 'United States Minor Outlying Islands', 'Uruguay', 'Uzbekistan', 'Vanuatu', 'Venezuela', 'Viet Nam', 'Virgin Islands, British', 'Virgin Islands, U.s.', 'Wallis and Futuna', 'Western Sahara', 'Yemen', 'Zambia', 'Zimbabwe']
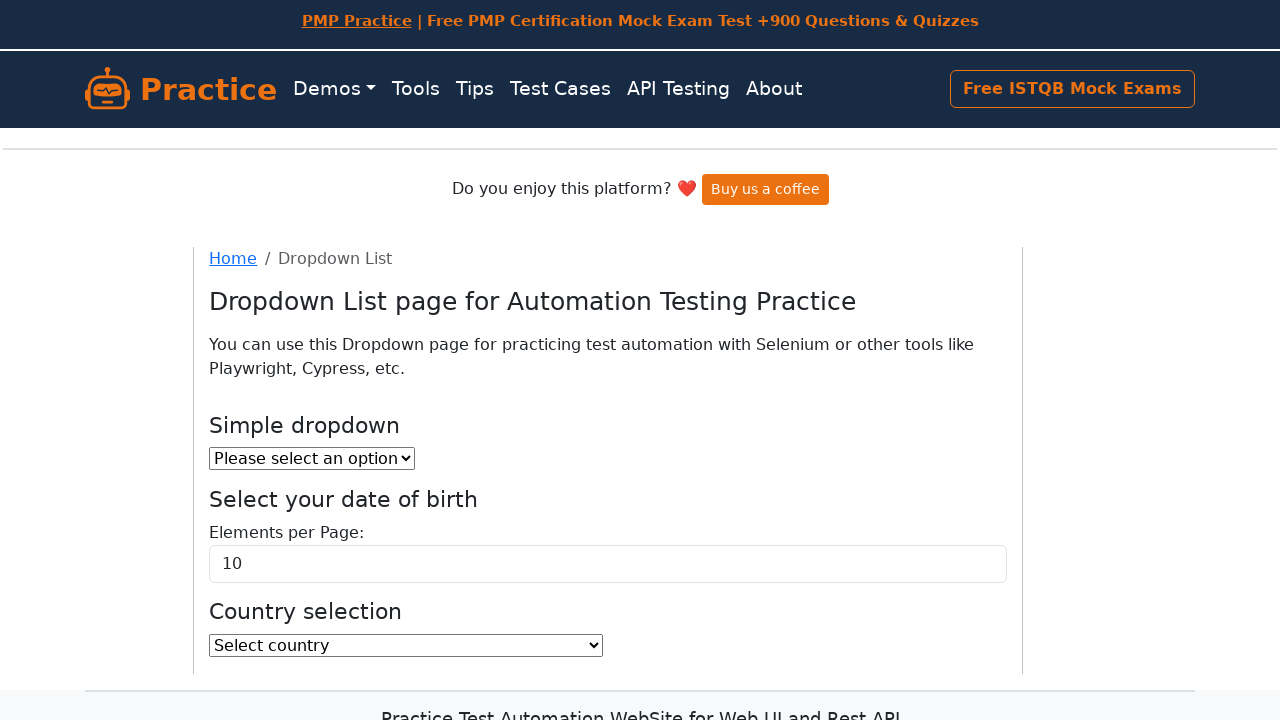

Selected 'Bangladesh' from the dropdown menu on #country
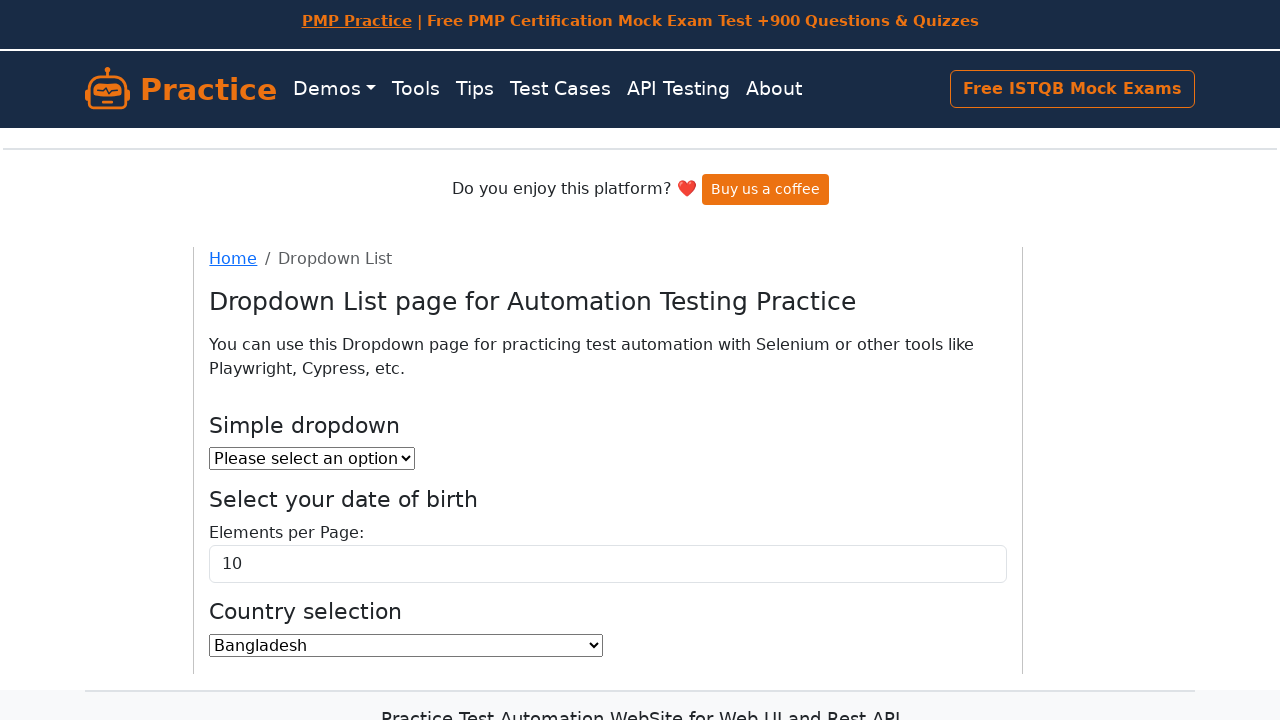

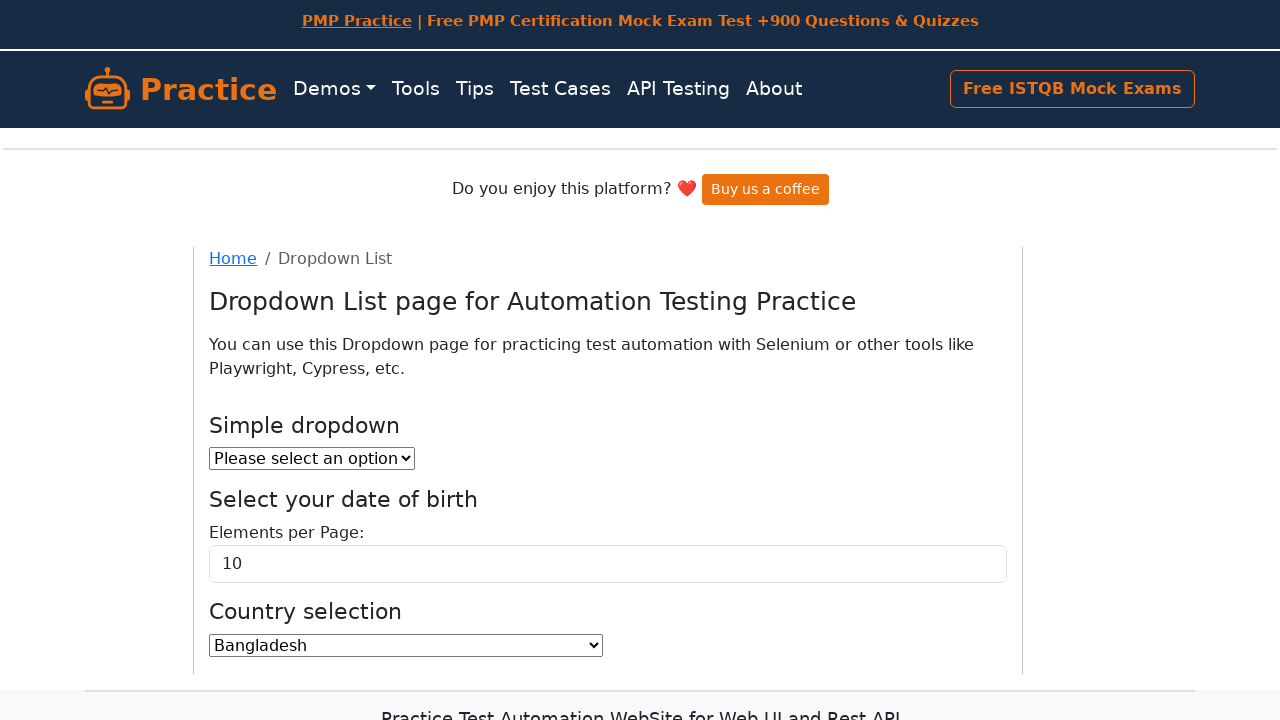